Tests JavaScript-based scrolling functionality by scrolling the window down by 600 pixels and then scrolling within a specific table element with fixed header.

Starting URL: https://rahulshettyacademy.com/AutomationPractice/

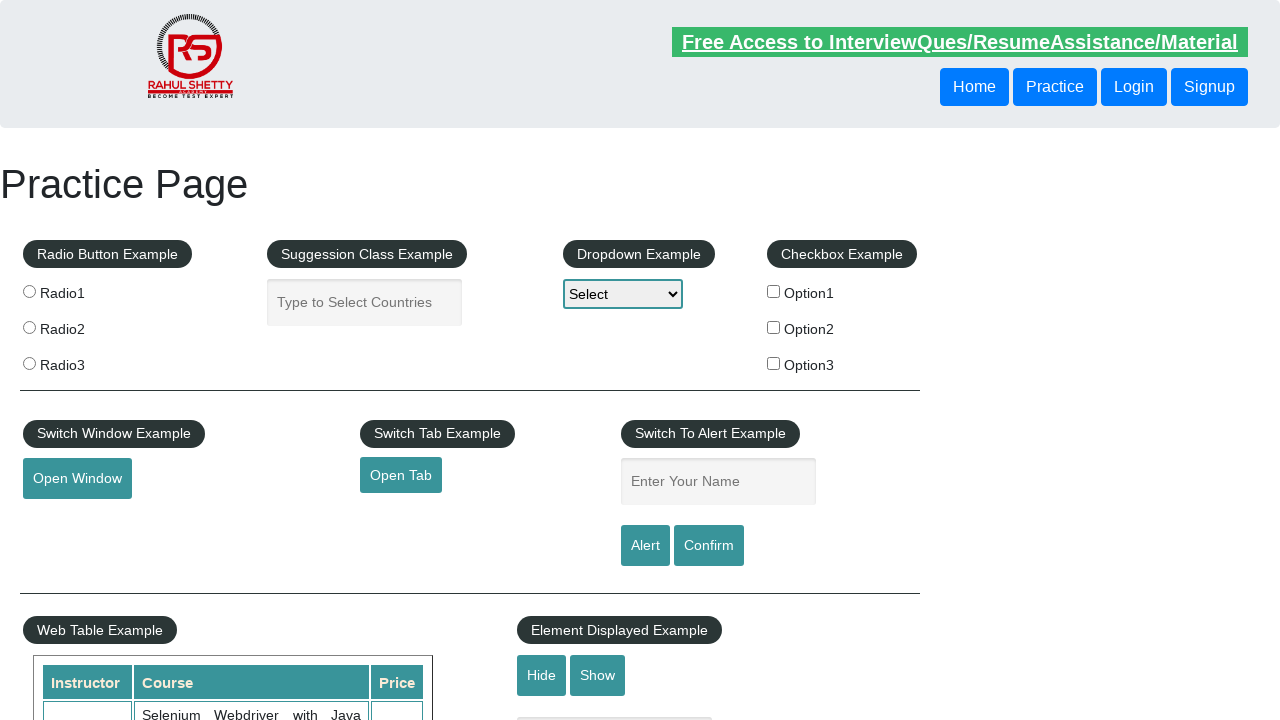

Scrolled window down by 600 pixels
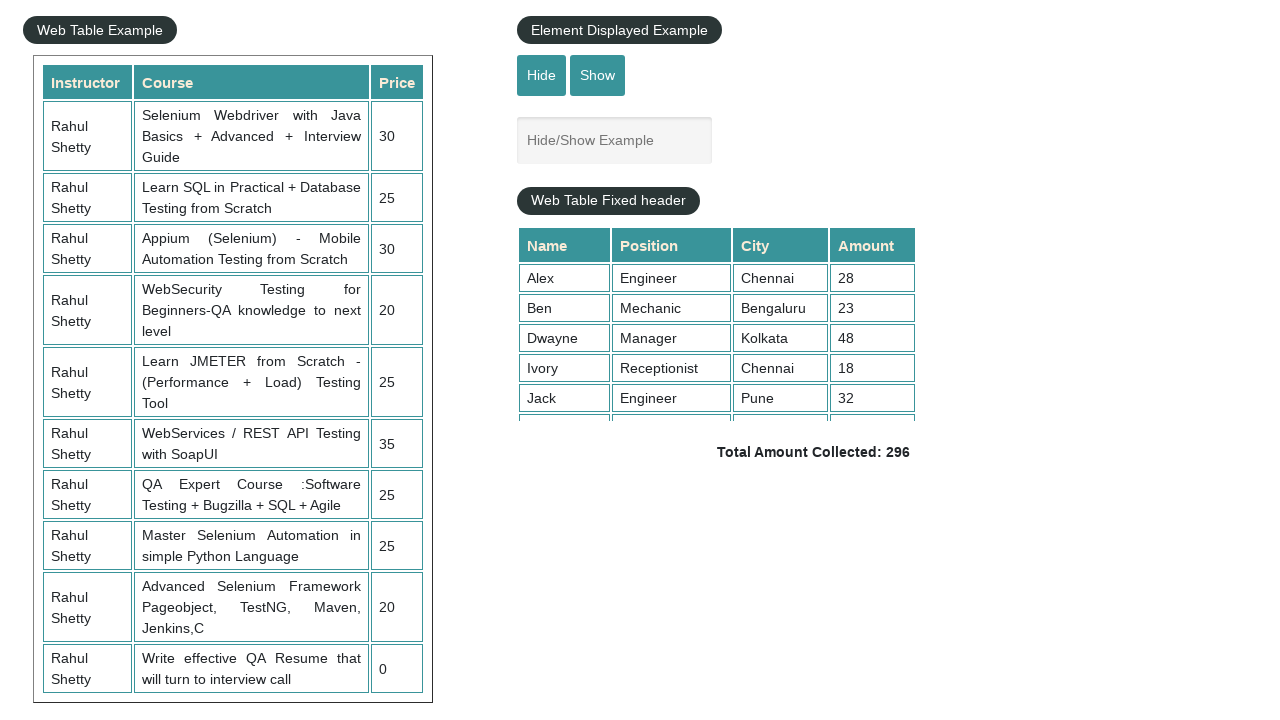

Waited 1000ms for window scroll to complete
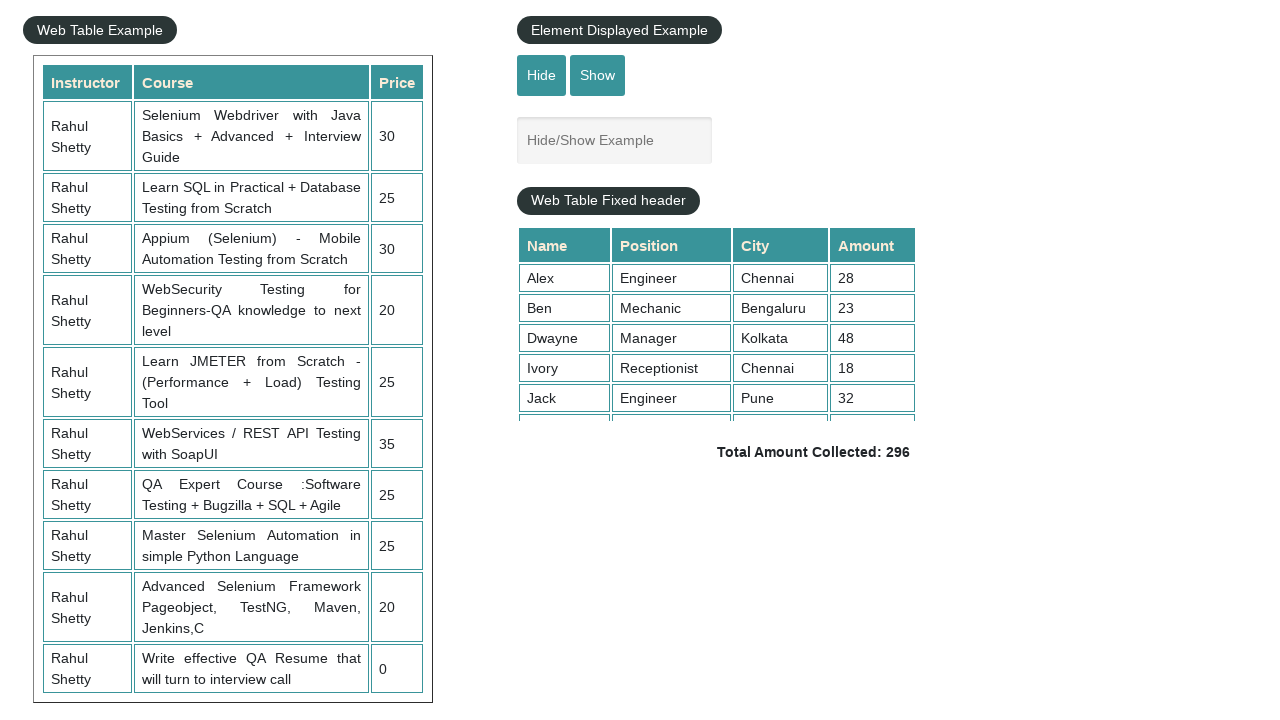

Scrolled table element with fixed header down to 5000px
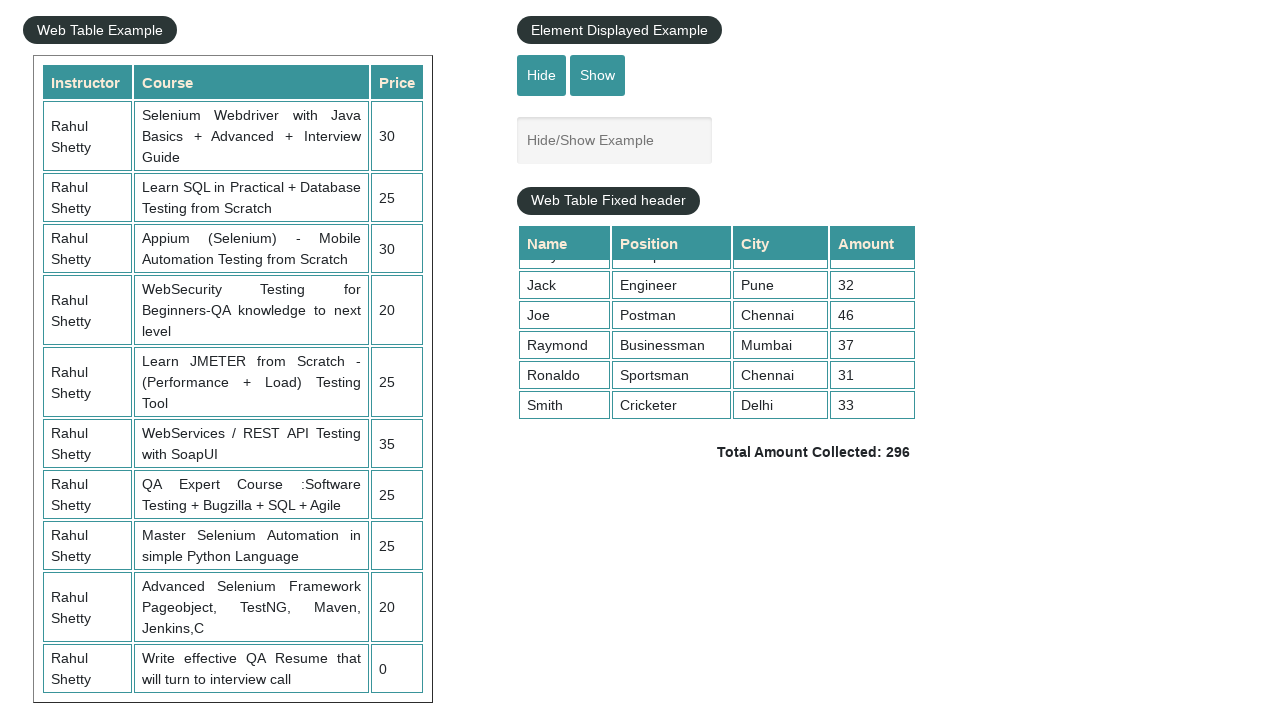

Waited 1000ms for table scroll to complete
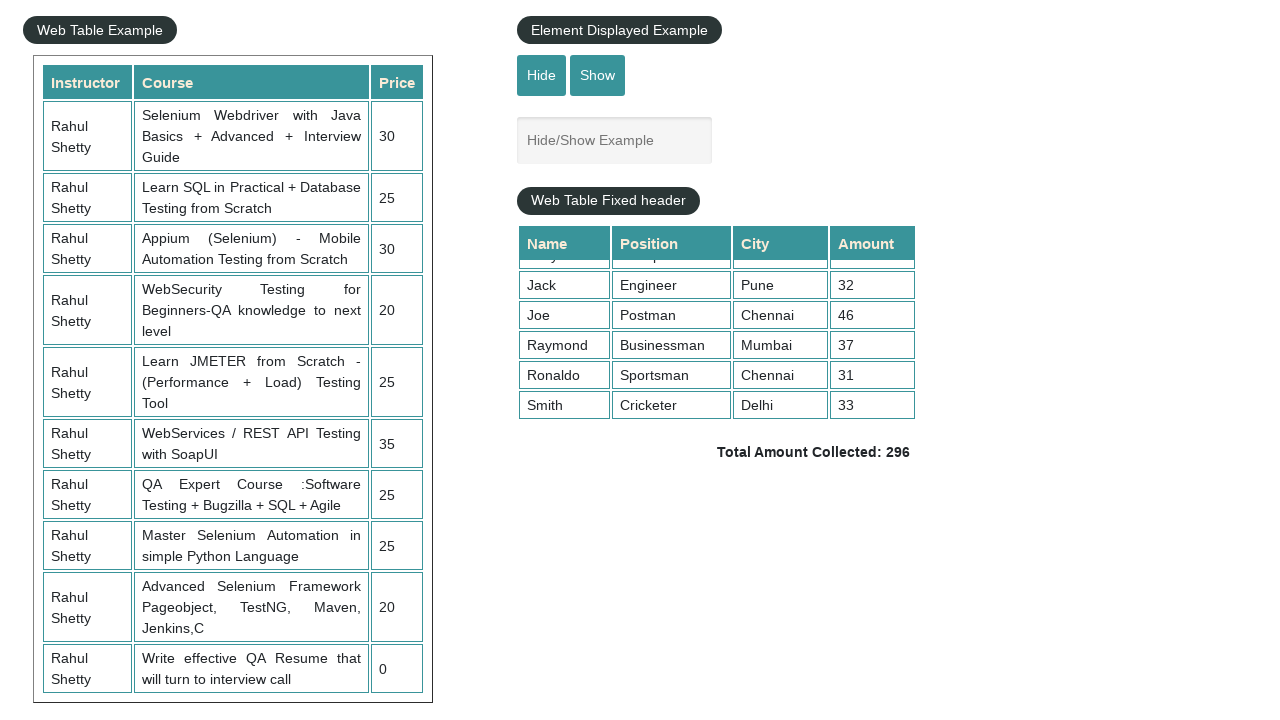

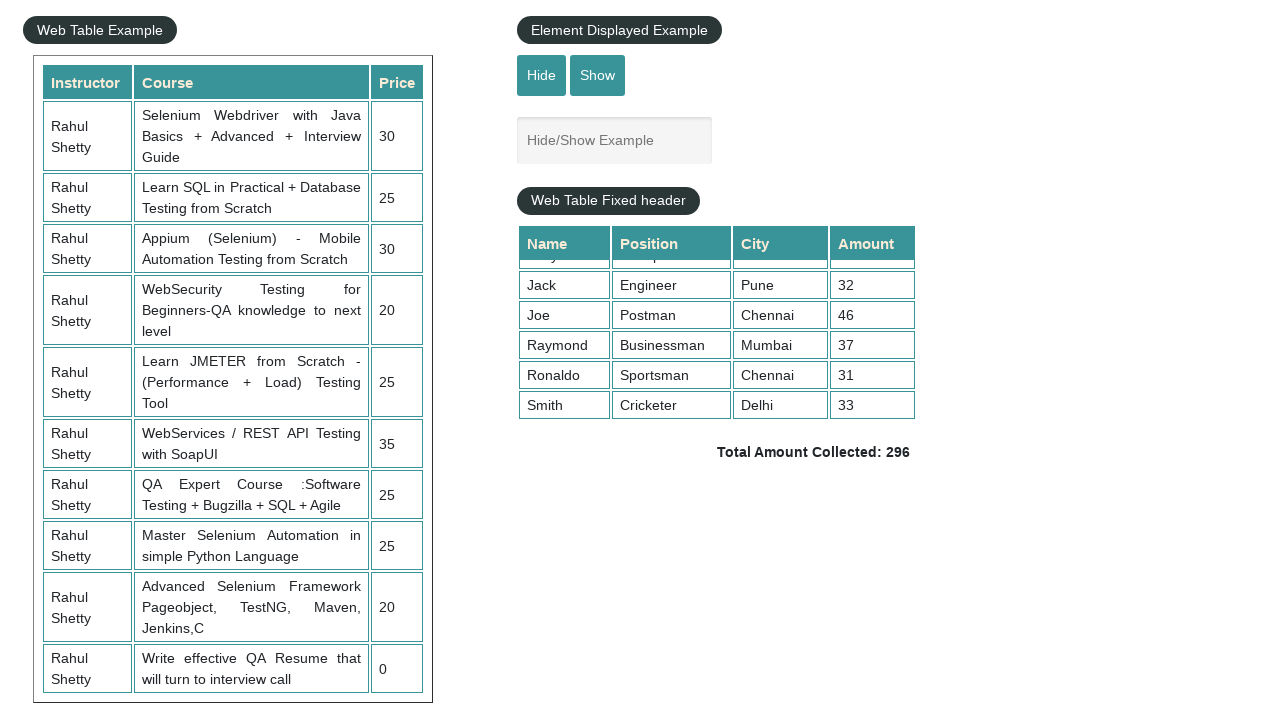